Tests tooltip visibility by hovering over a button and verifying the tooltip appears.

Starting URL: https://padraic79.github.io/AutomationProjects/features.html

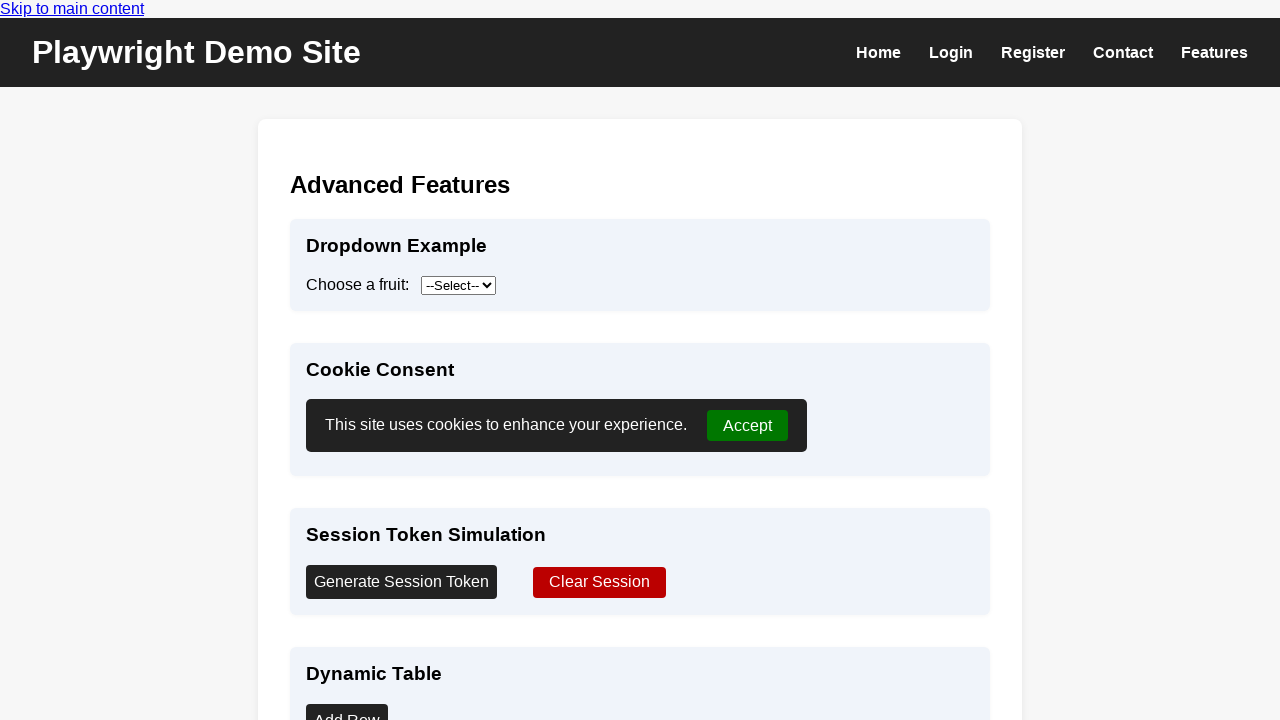

Hovered over tooltip button at (348, 361) on #tooltip-btn
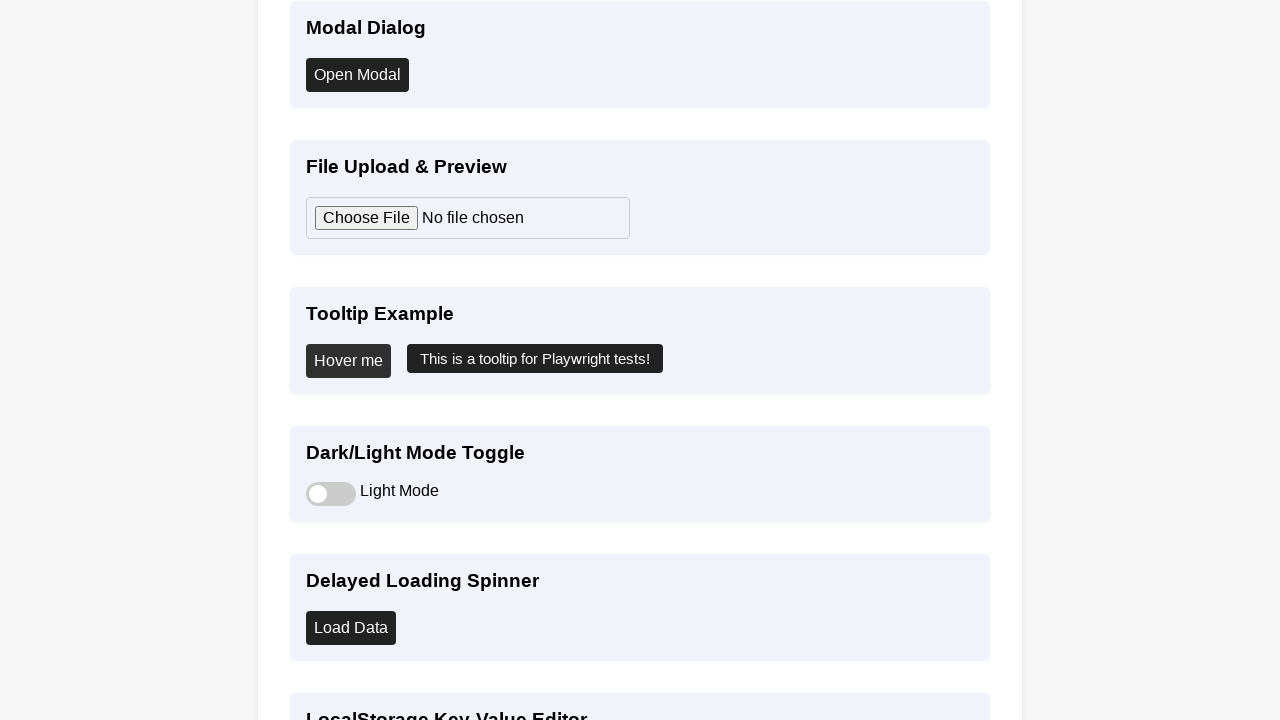

Tooltip appeared and became visible
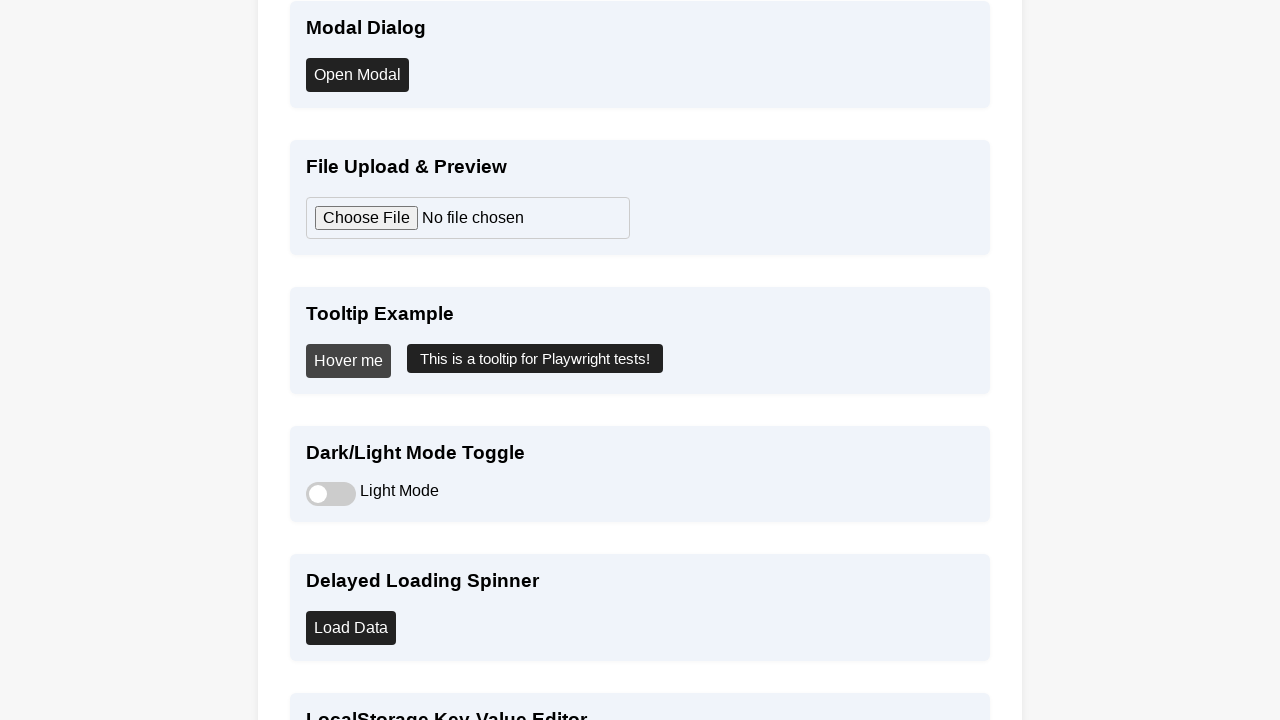

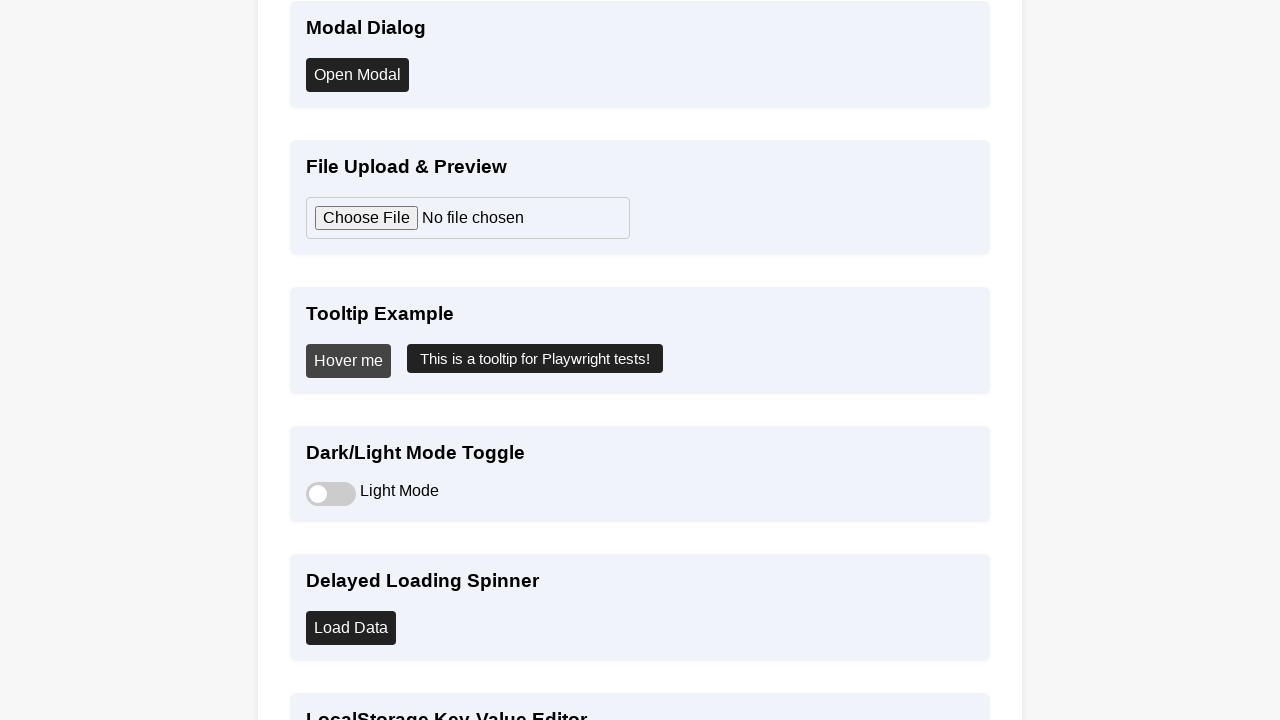